Tests login form validation with incorrect username

Starting URL: http://intershop5.skillbox.ru/my-account/

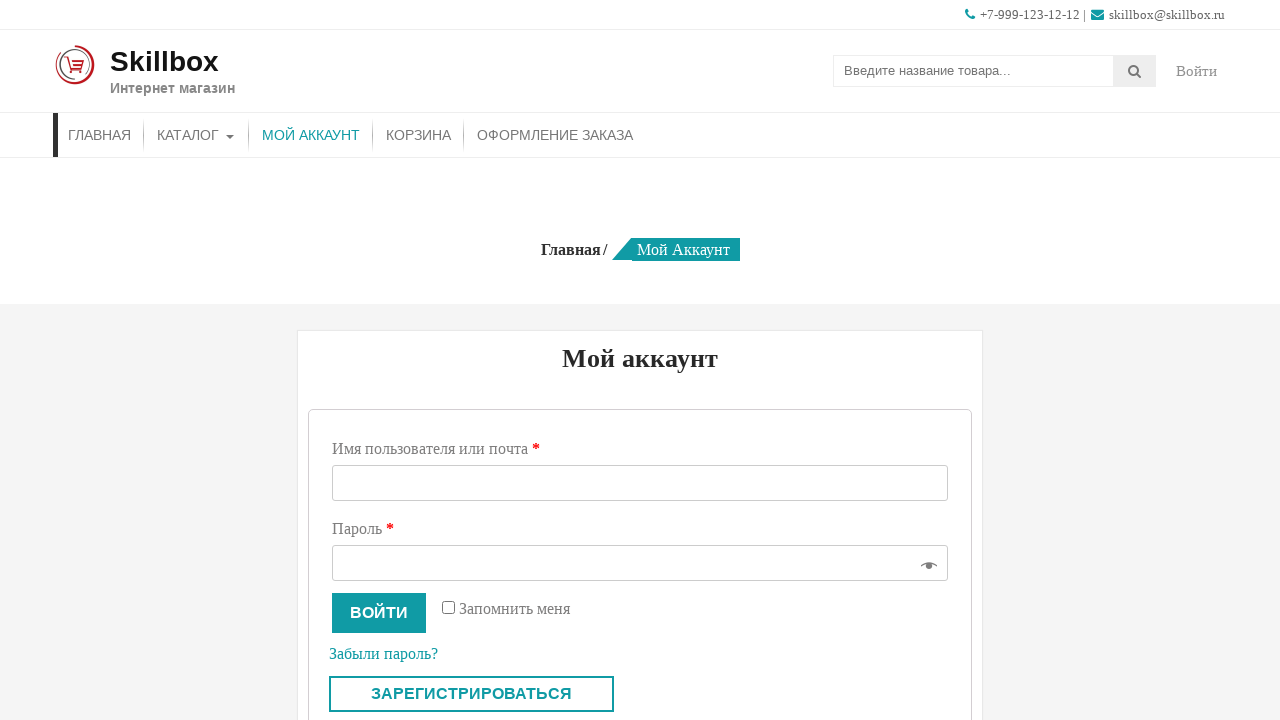

Filled username field with 'Ina' (misspelled name) on #username
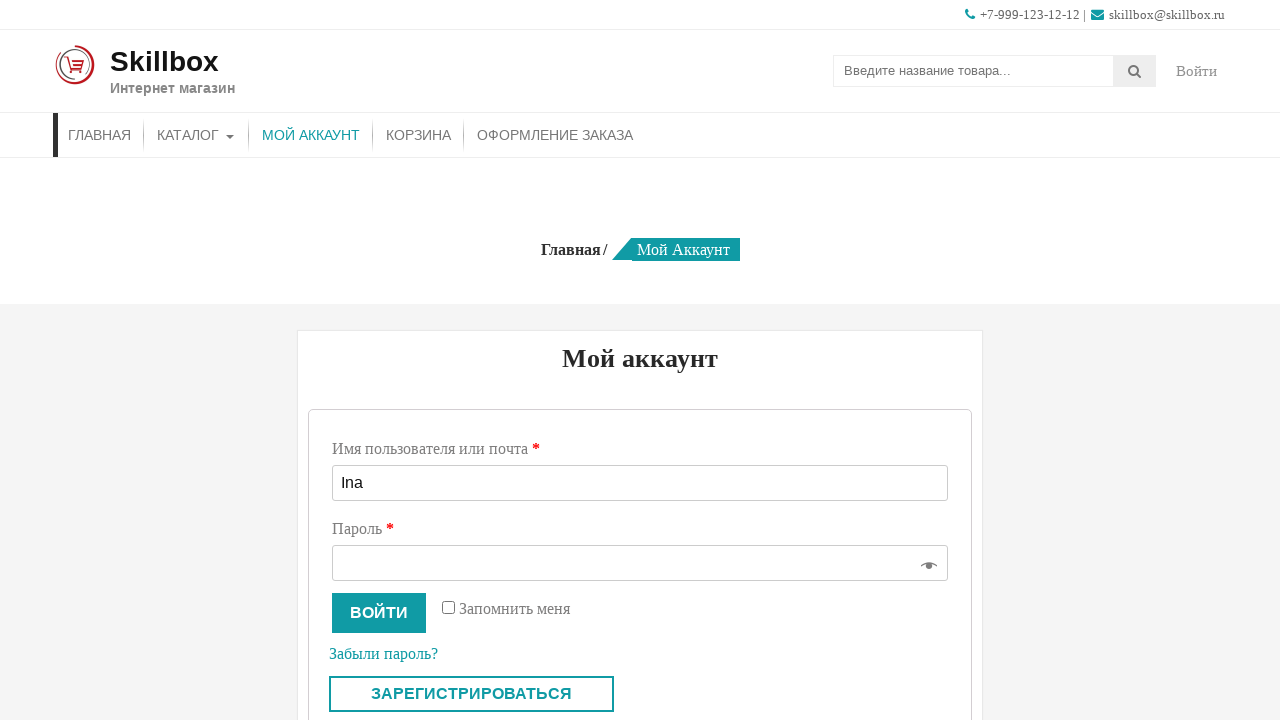

Filled password field with 'test' on #password
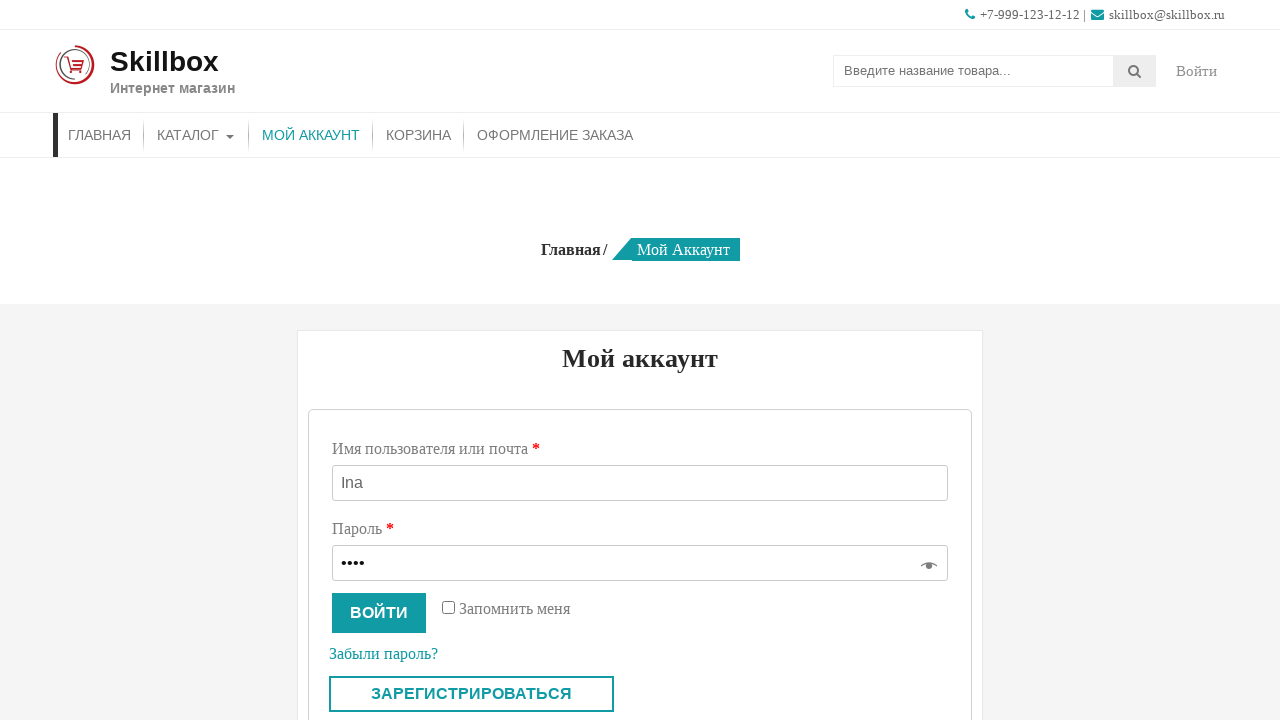

Clicked login button at (379, 613) on button[name='login']
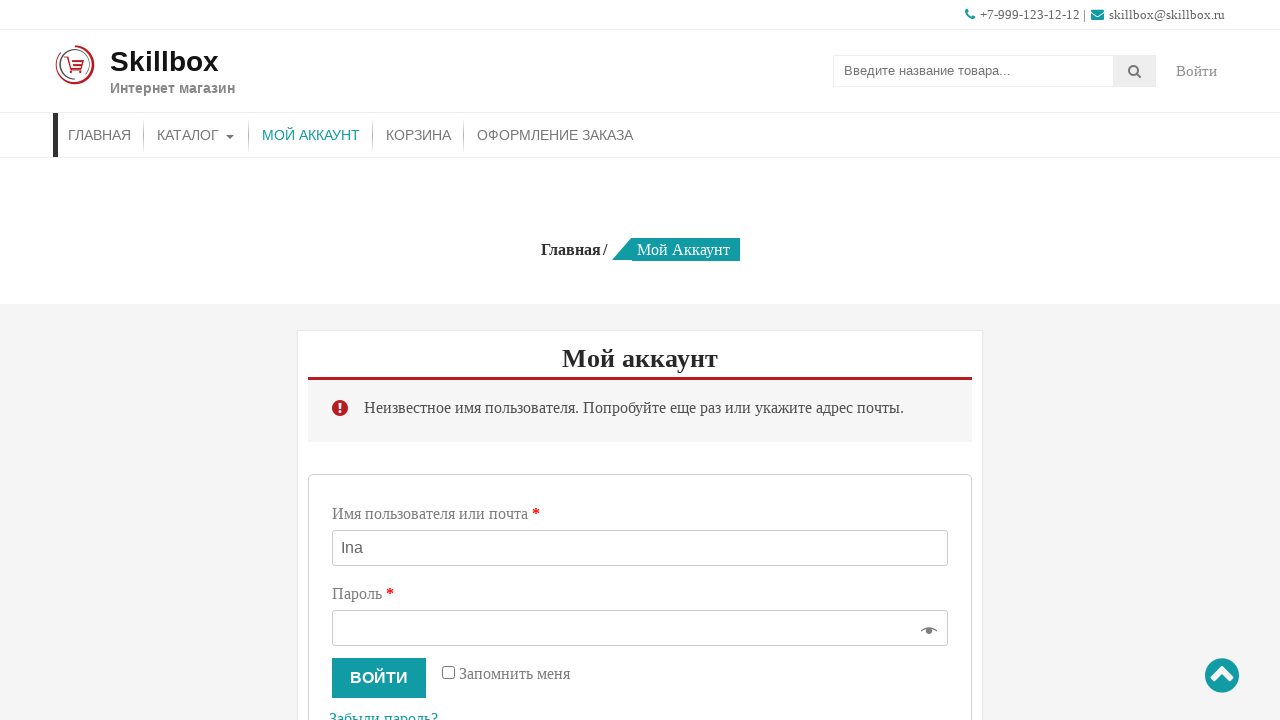

Error alert appeared after login attempt with incorrect username
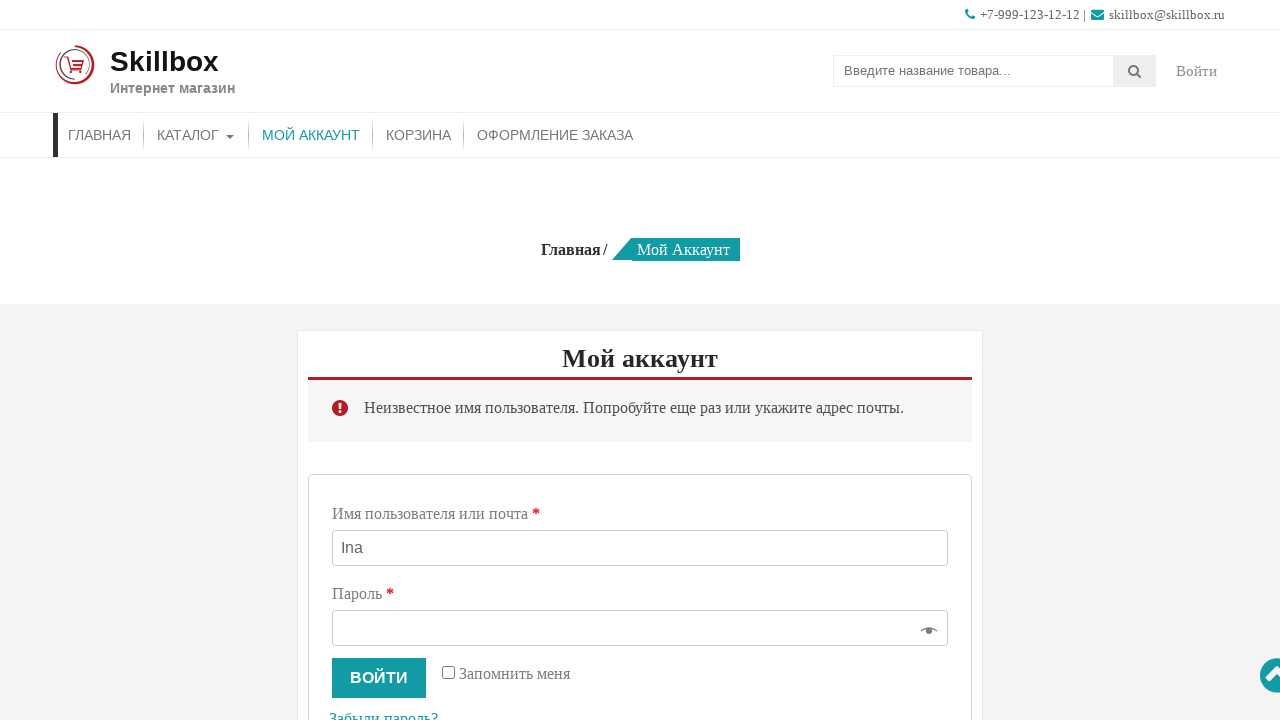

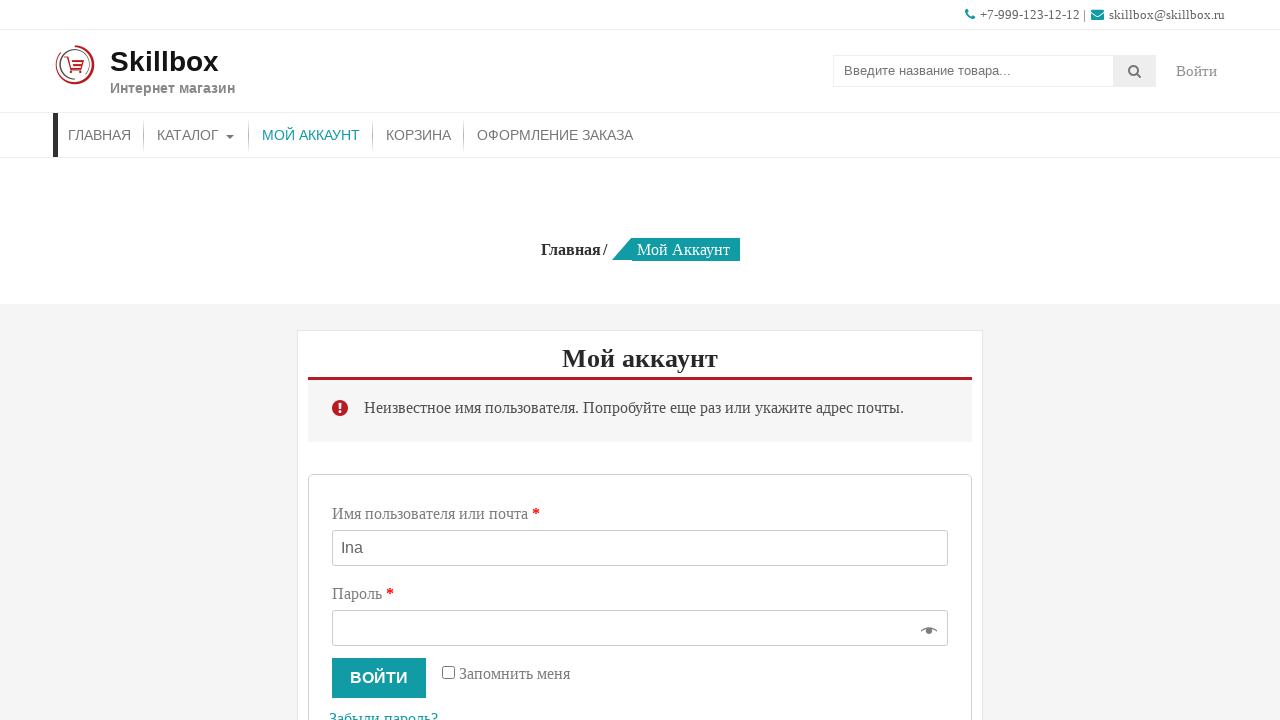